Tests a practice registration form by filling first name, last name, and email fields, then submitting and verifying the success message.

Starting URL: http://suninjuly.github.io/registration1.html

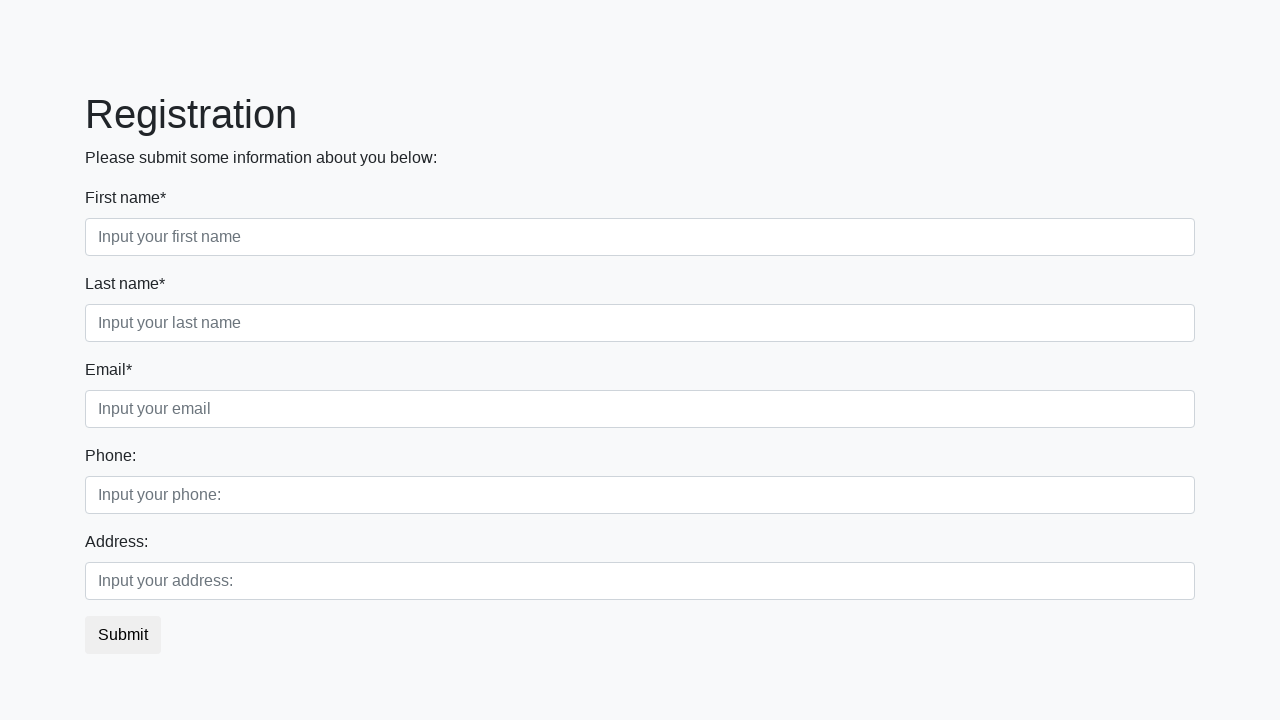

Filled first name field with 'Ivan' on .first_block .form-control.first
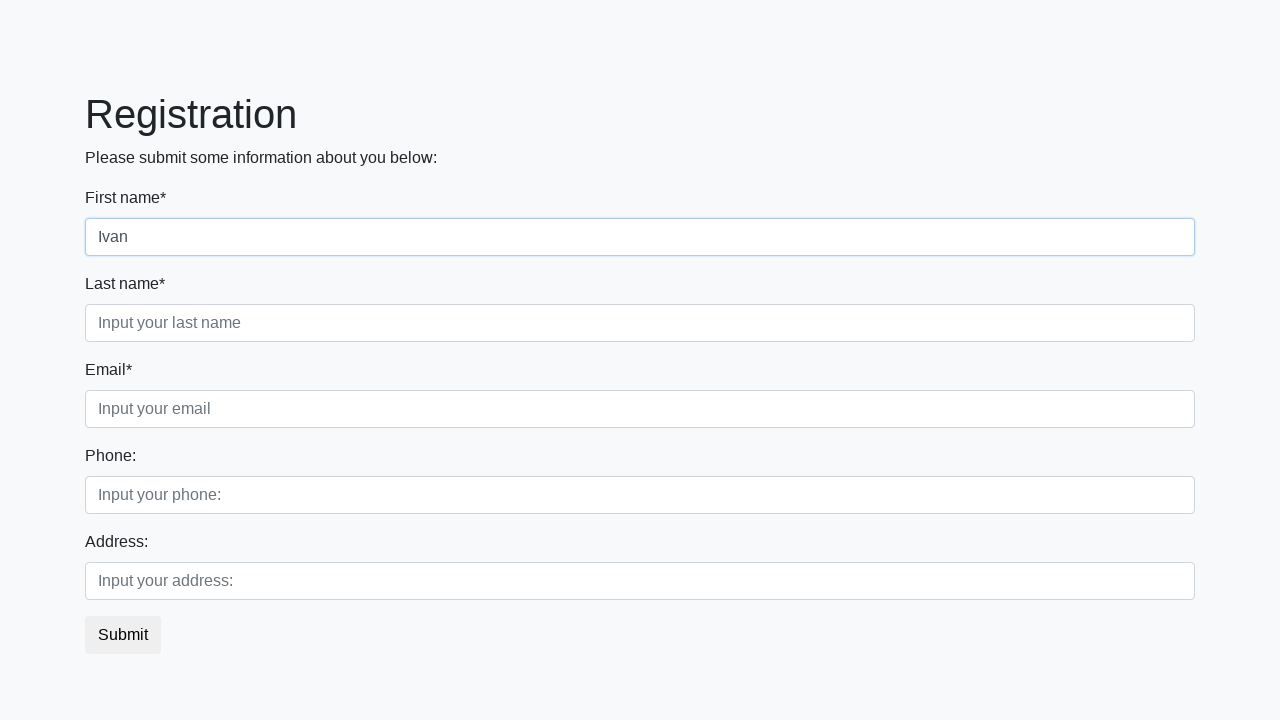

Filled last name field with 'Ivanov' on .first_block .form-control.second
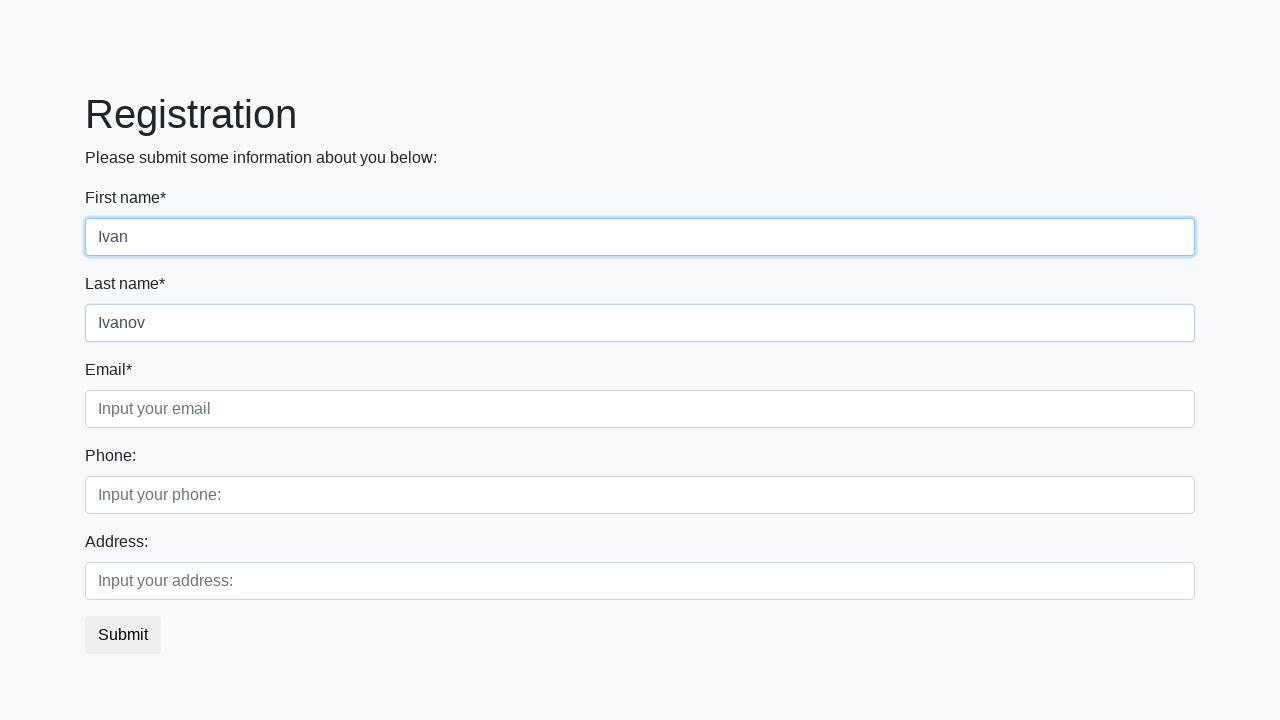

Filled email field with 'Ivan@ivanov' on .first_block .form-control.third
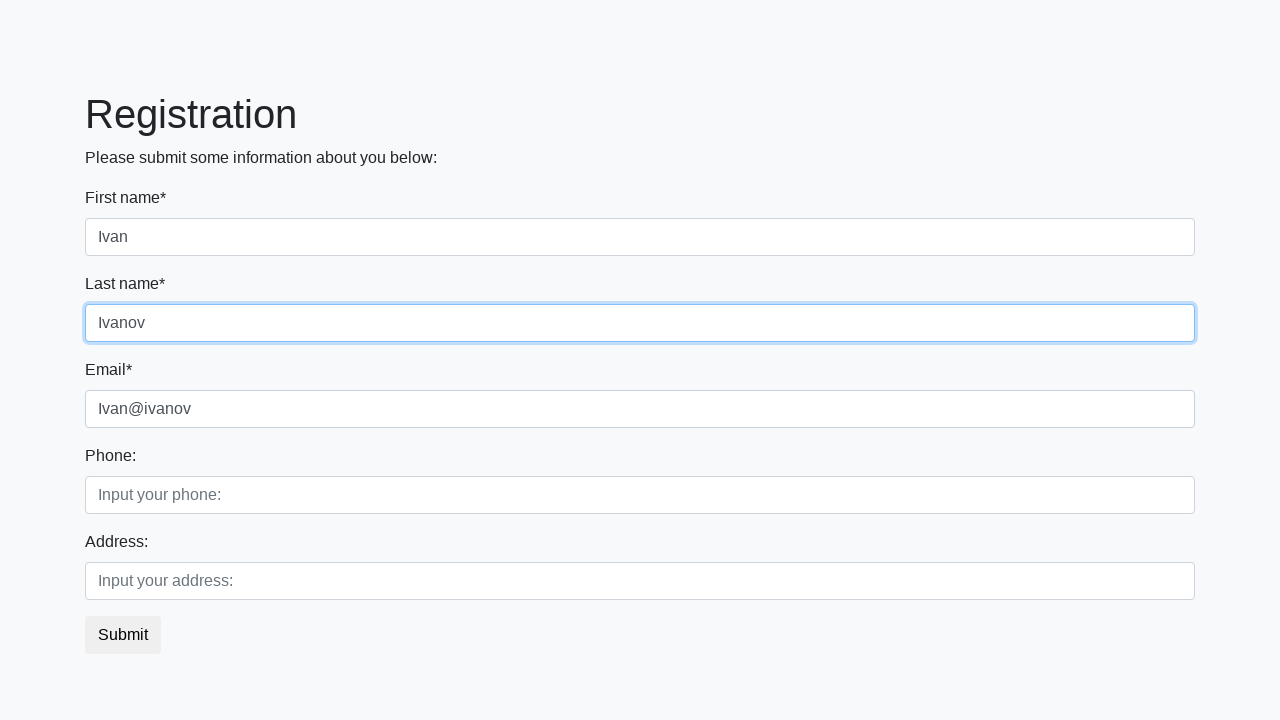

Clicked submit button to register at (123, 635) on button.btn
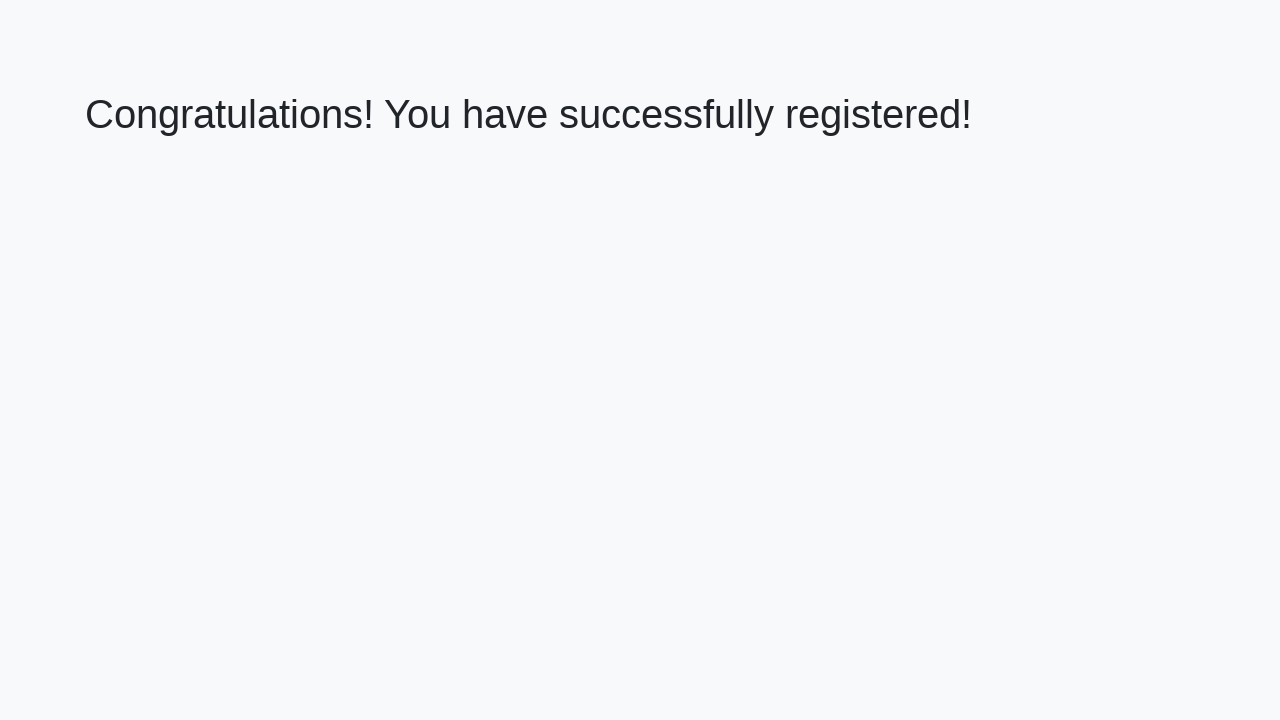

Success message heading loaded
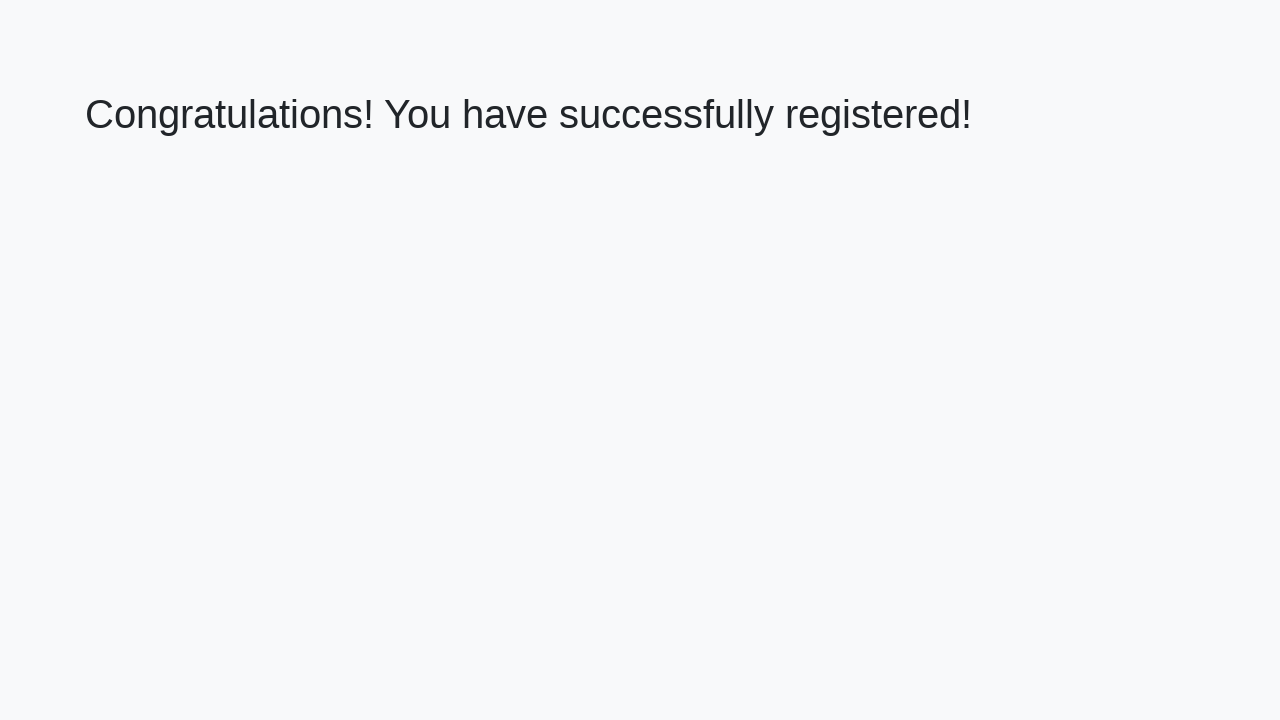

Retrieved success message text
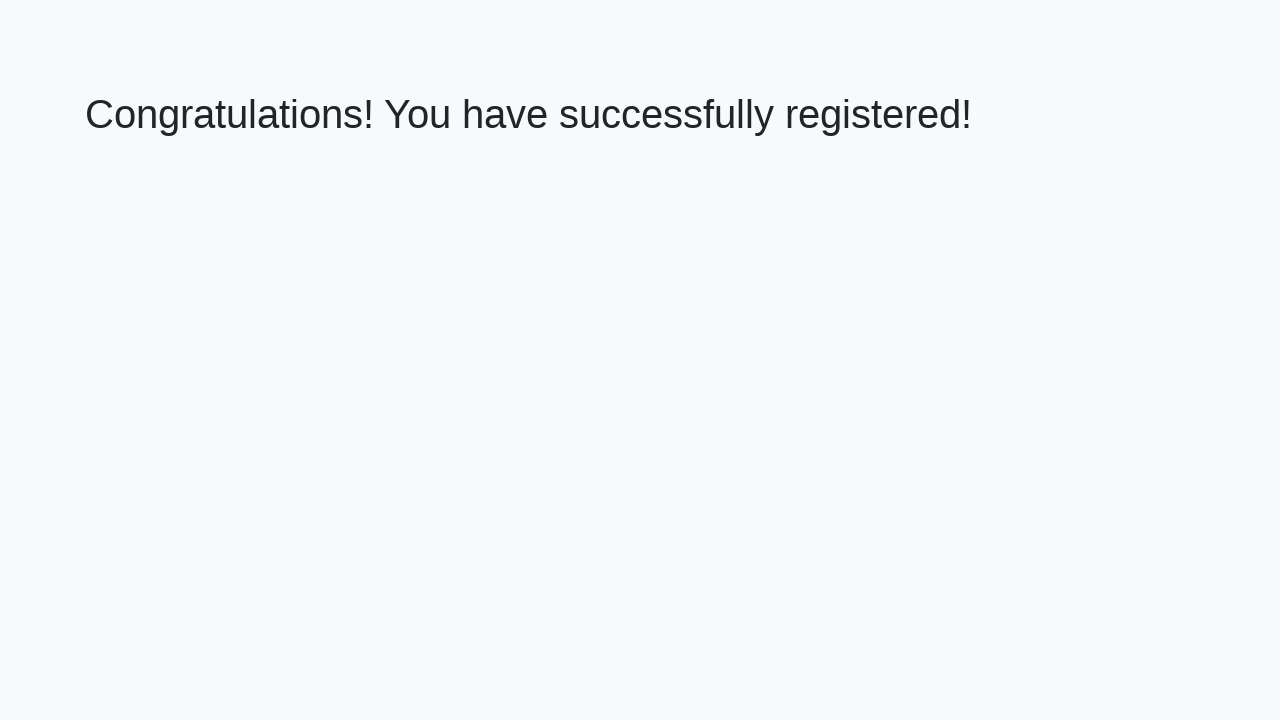

Verified success message: 'Congratulations! You have successfully registered!'
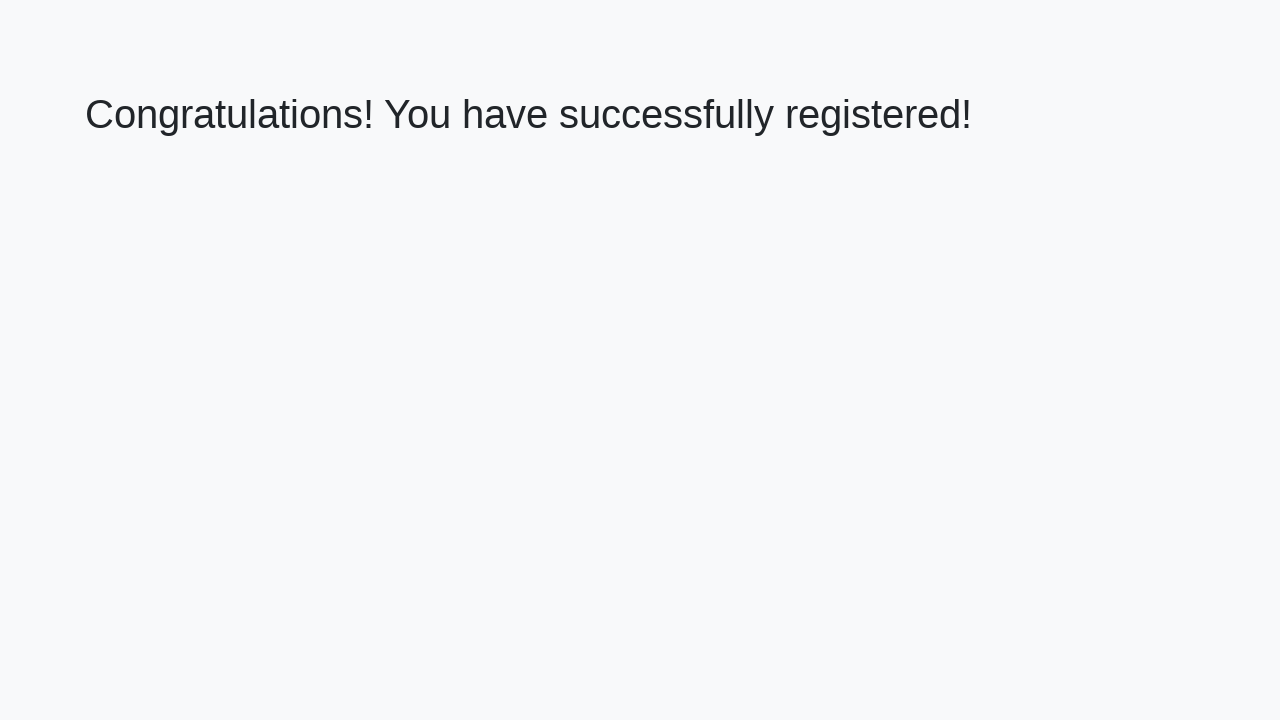

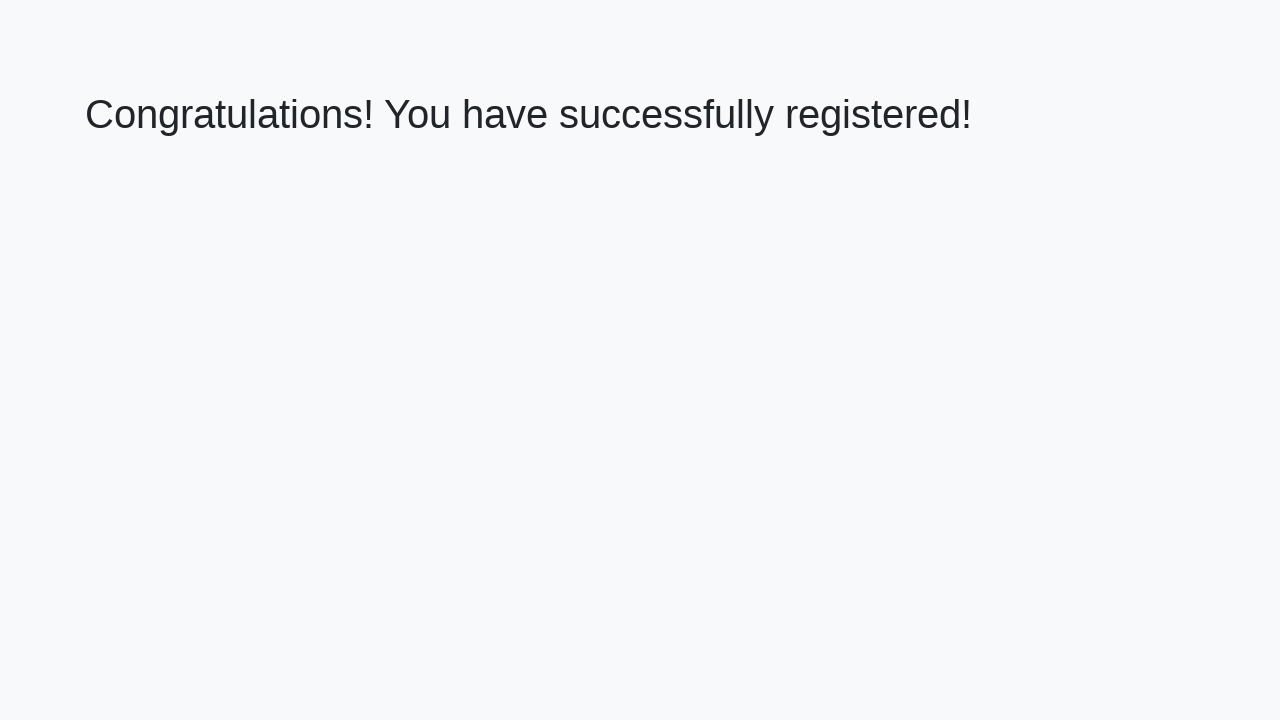